Tests the country dropdown selection on the OrangeHRM contact sales form by selecting Australia from the dropdown menu

Starting URL: https://www.orangehrm.com/contact-sales/

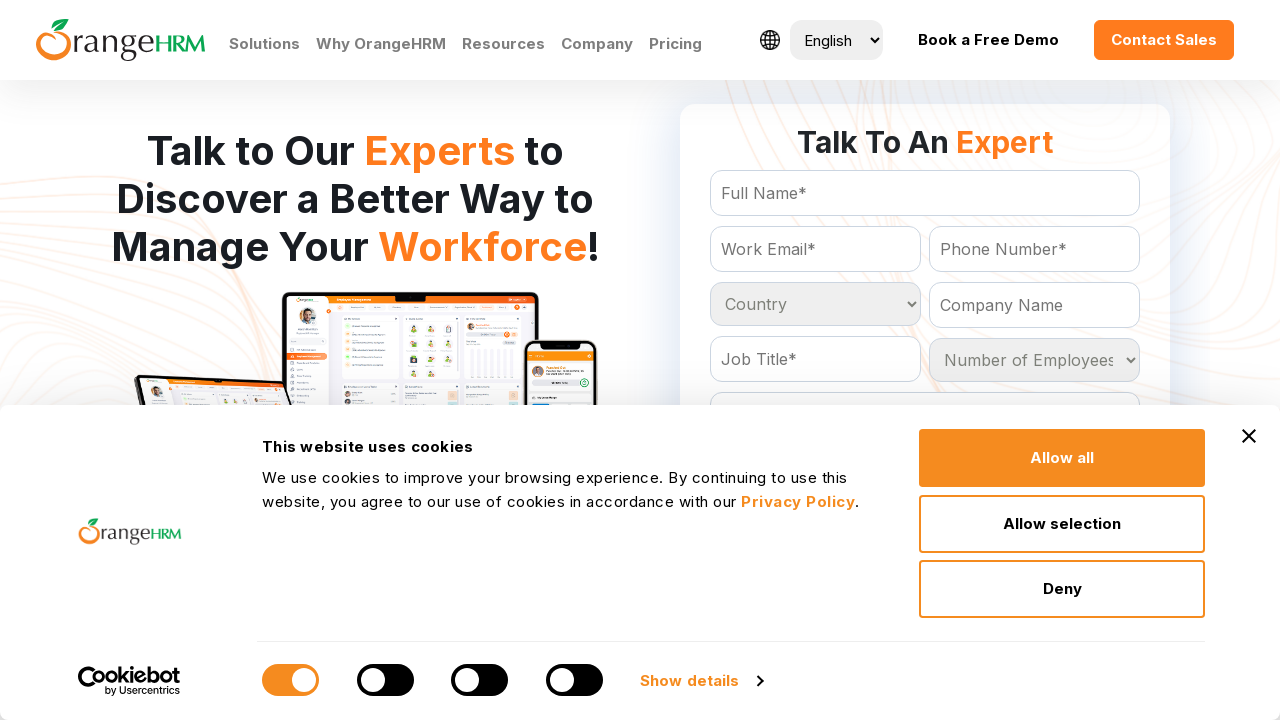

Waited for country dropdown to be visible
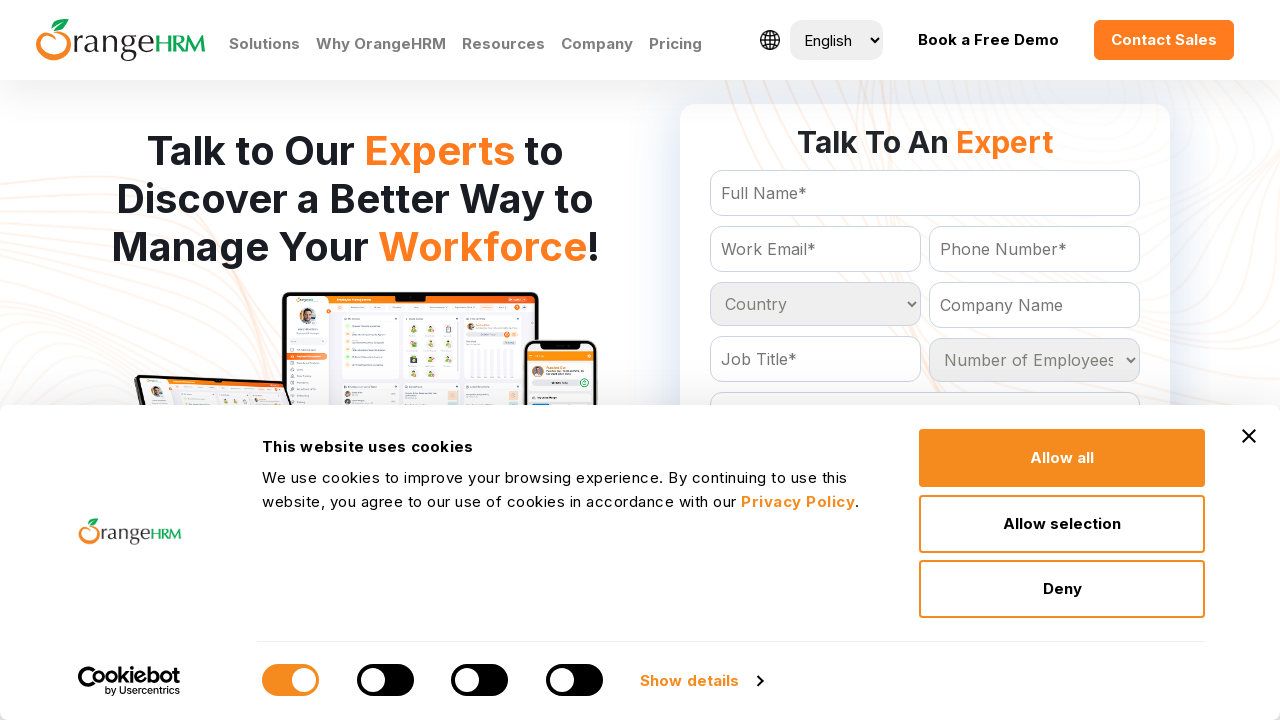

Selected Australia from the country dropdown on #Form_getForm_Country
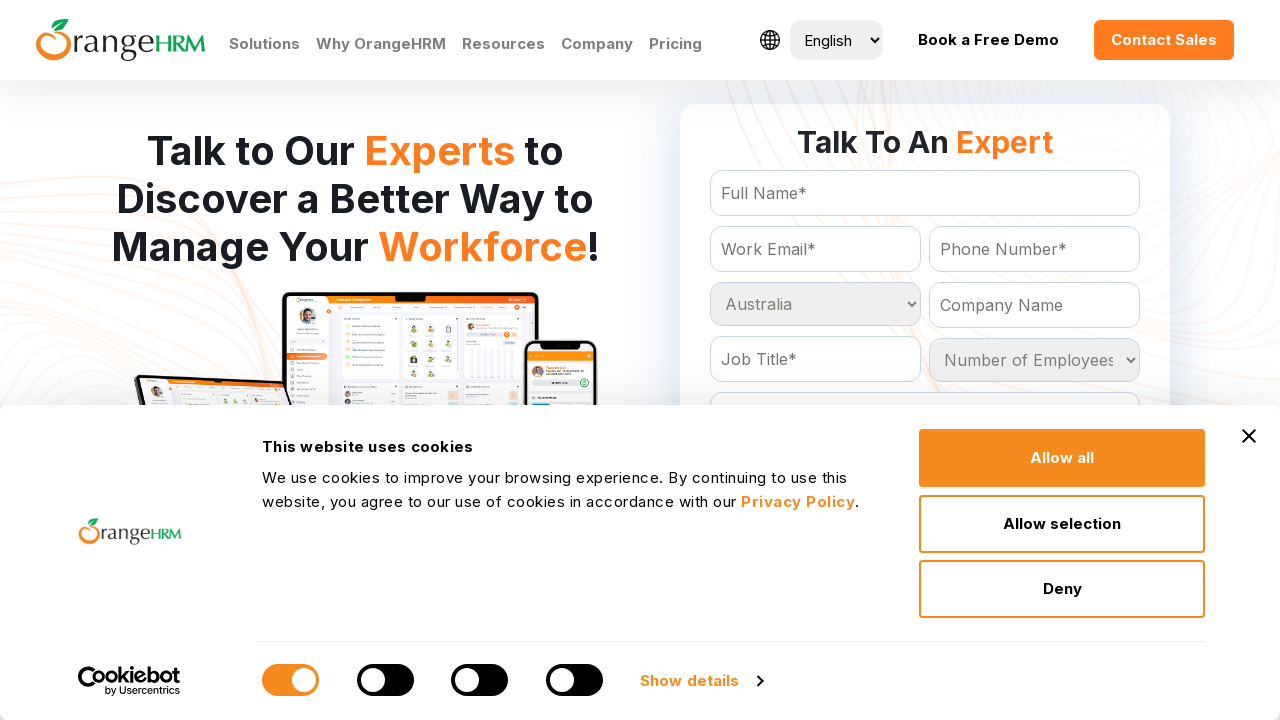

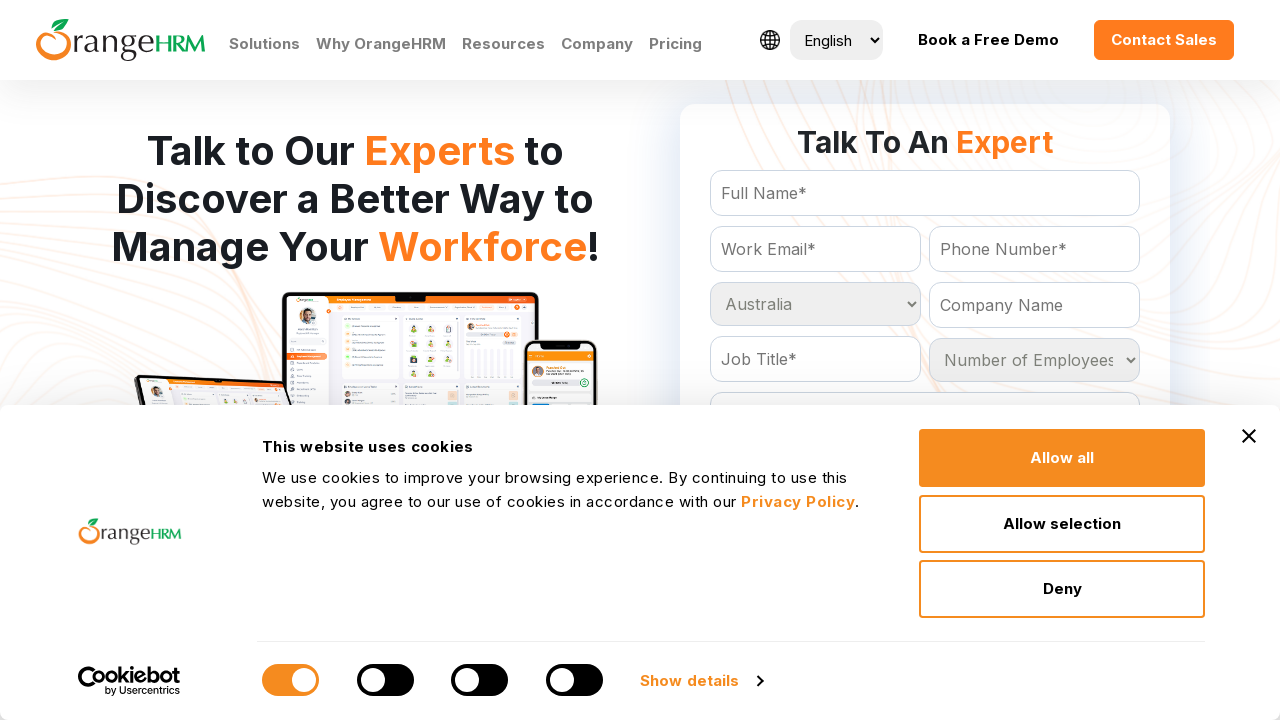